Tests window handling functionality by navigating to a page, clicking a link that opens a new window, switching to the new window, and verifying the title of both windows.

Starting URL: https://practice.cydeo.com/windows

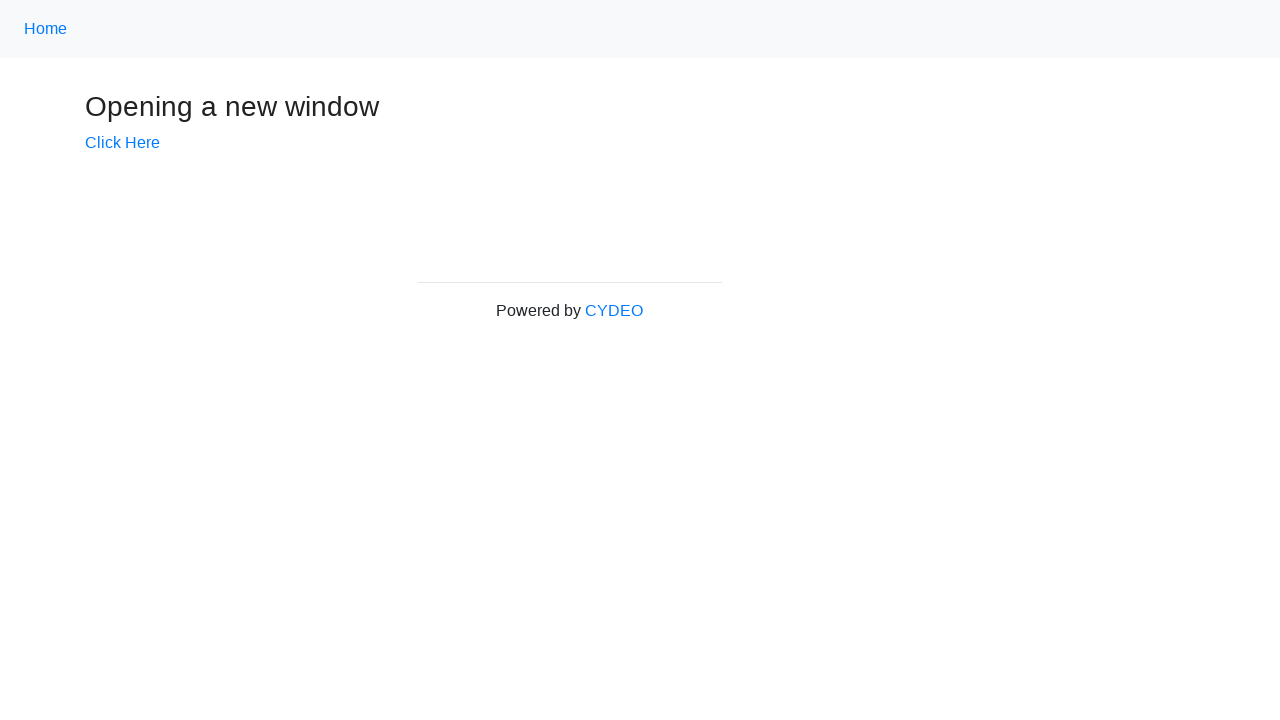

Navigated to https://practice.cydeo.com/windows
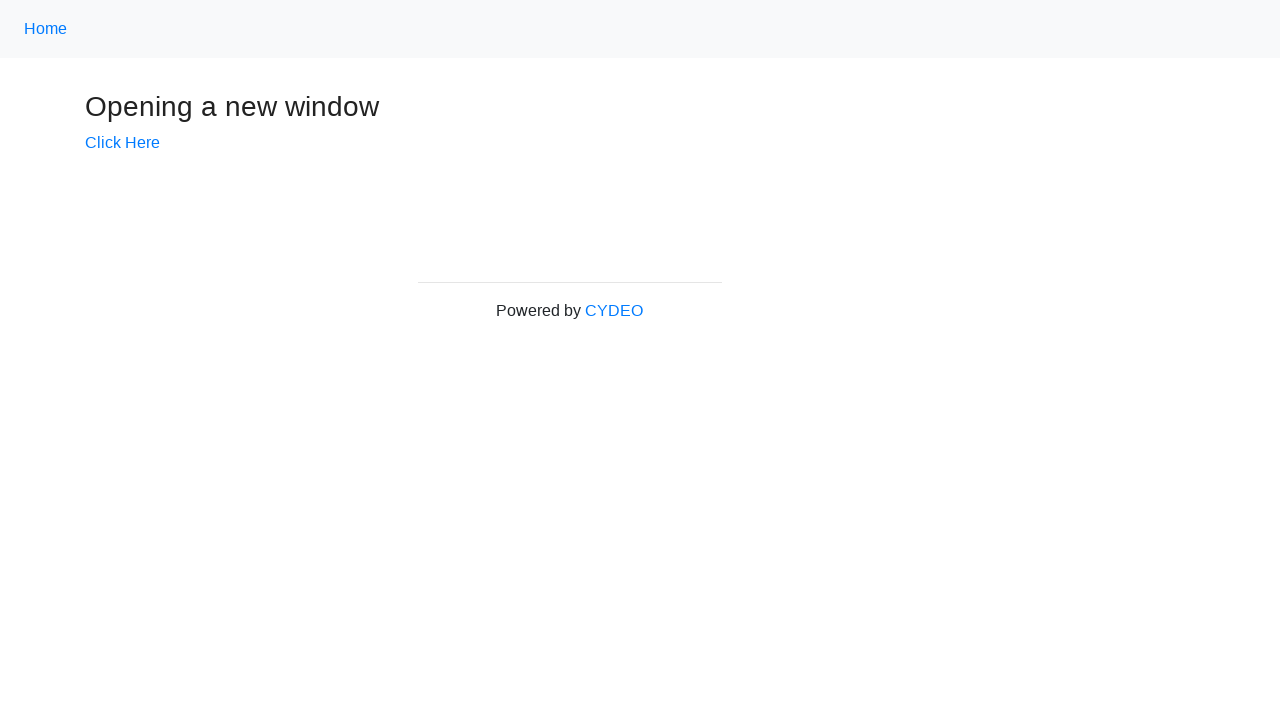

Verified main window title is 'Windows'
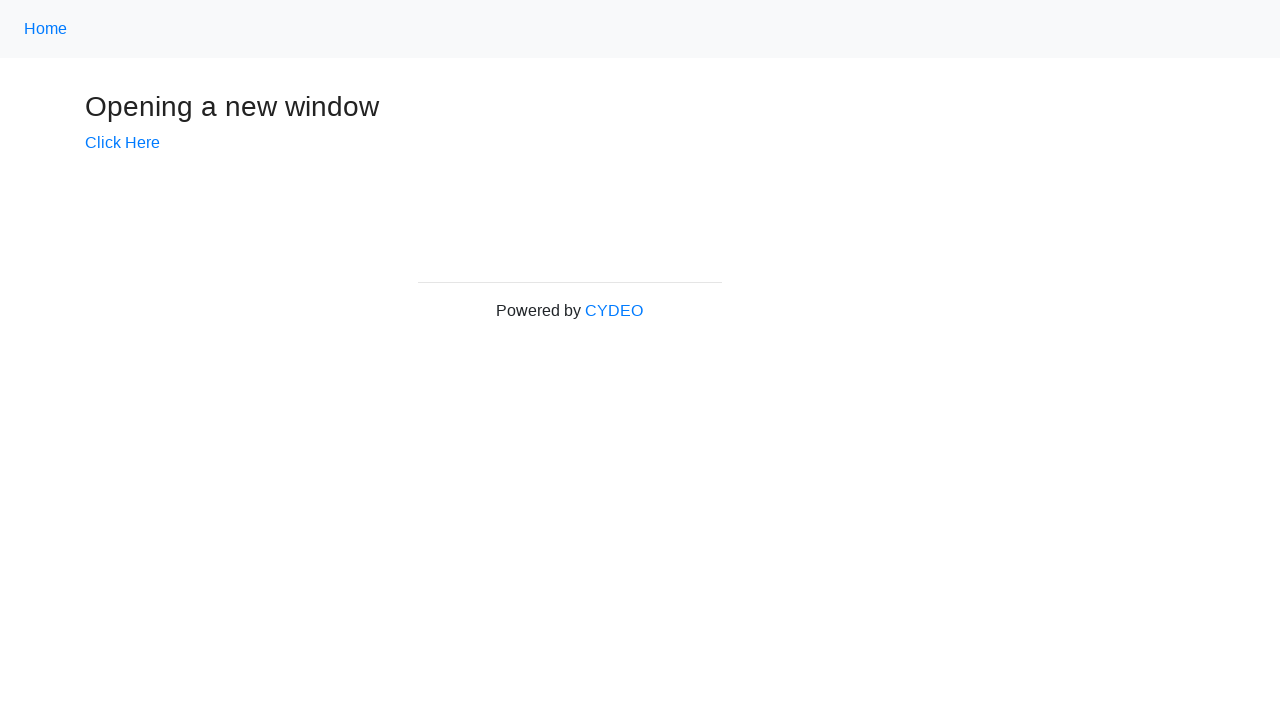

Clicked 'Click Here' link to open new window at (122, 143) on text=Click Here
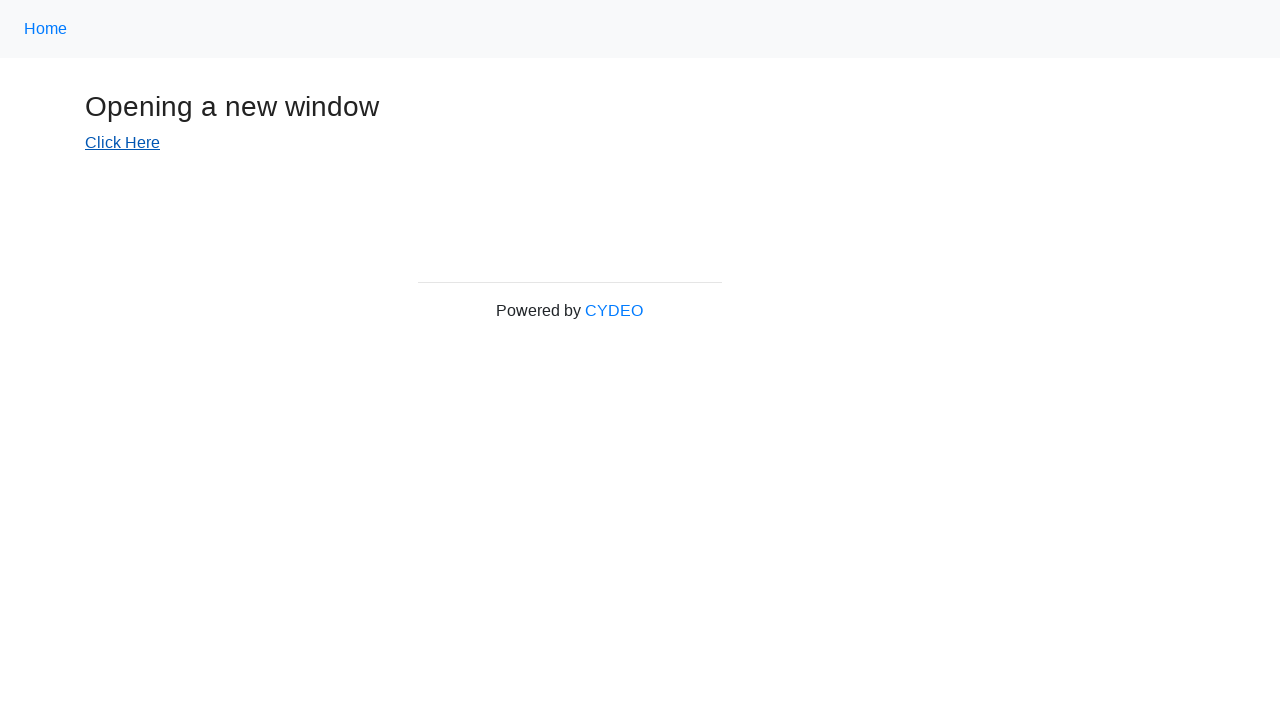

New window opened and captured
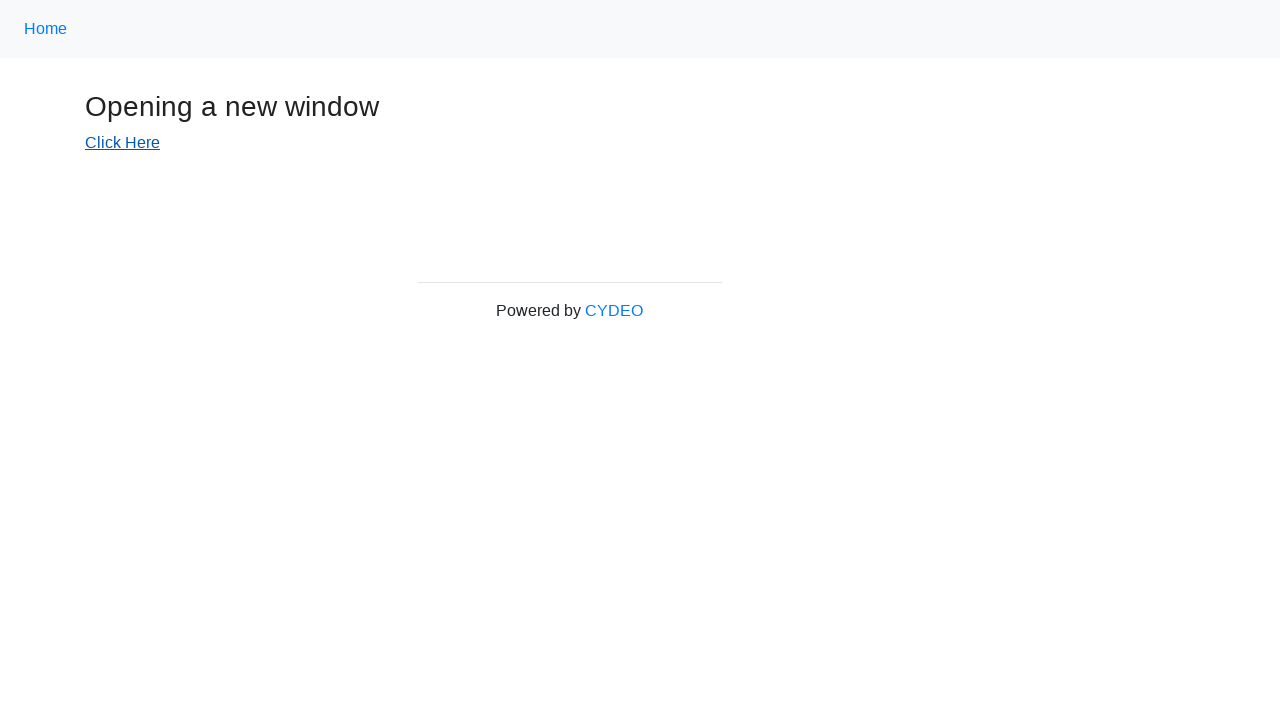

Retrieved new window title: 'New Window'
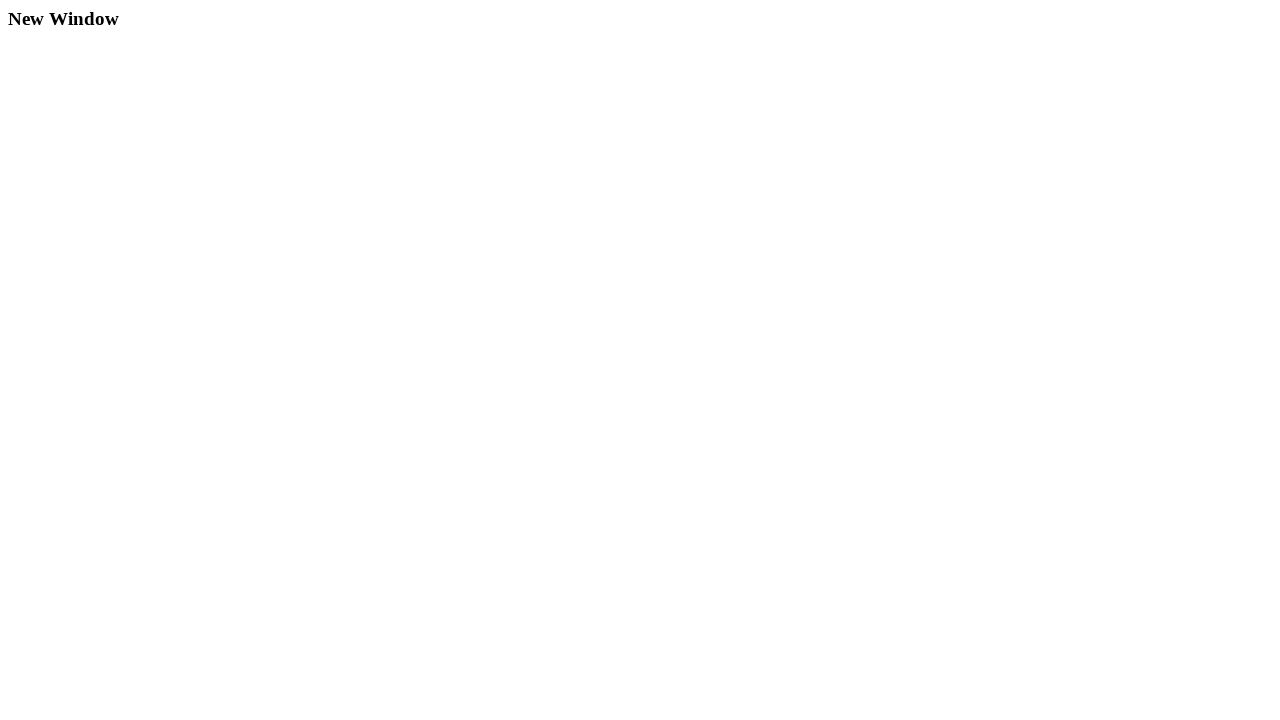

Verified main window still has title: 'Windows'
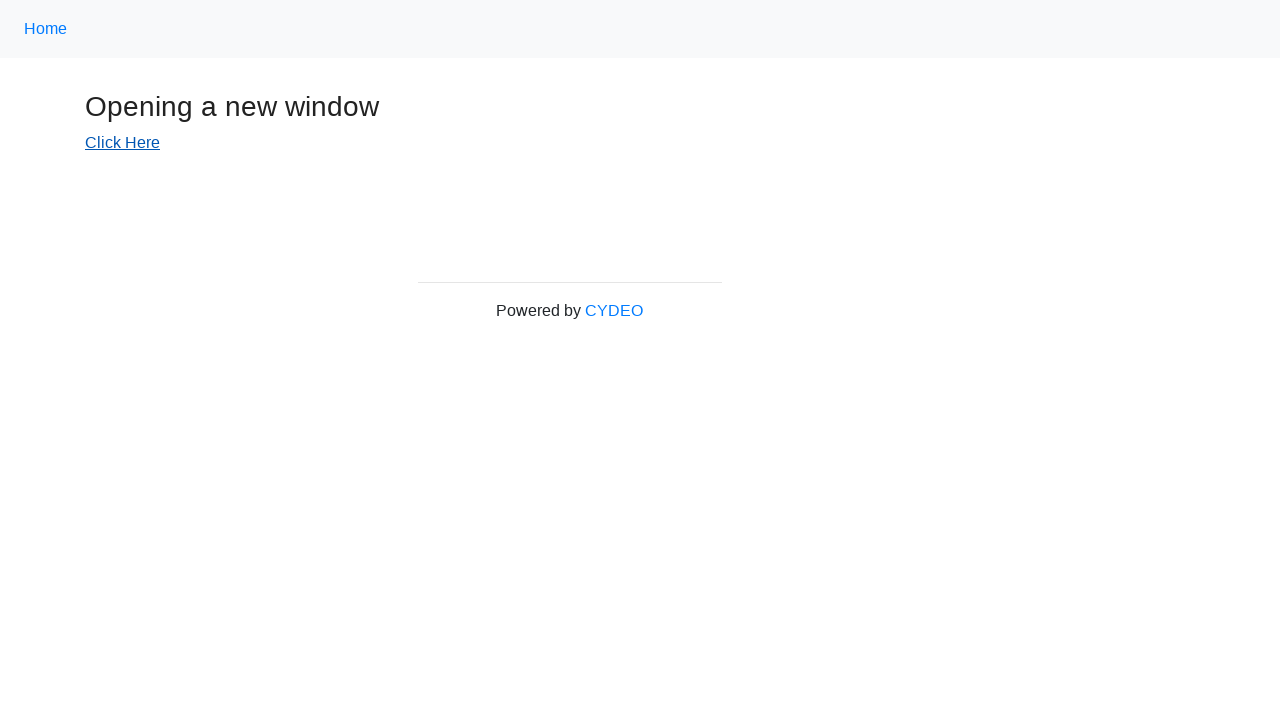

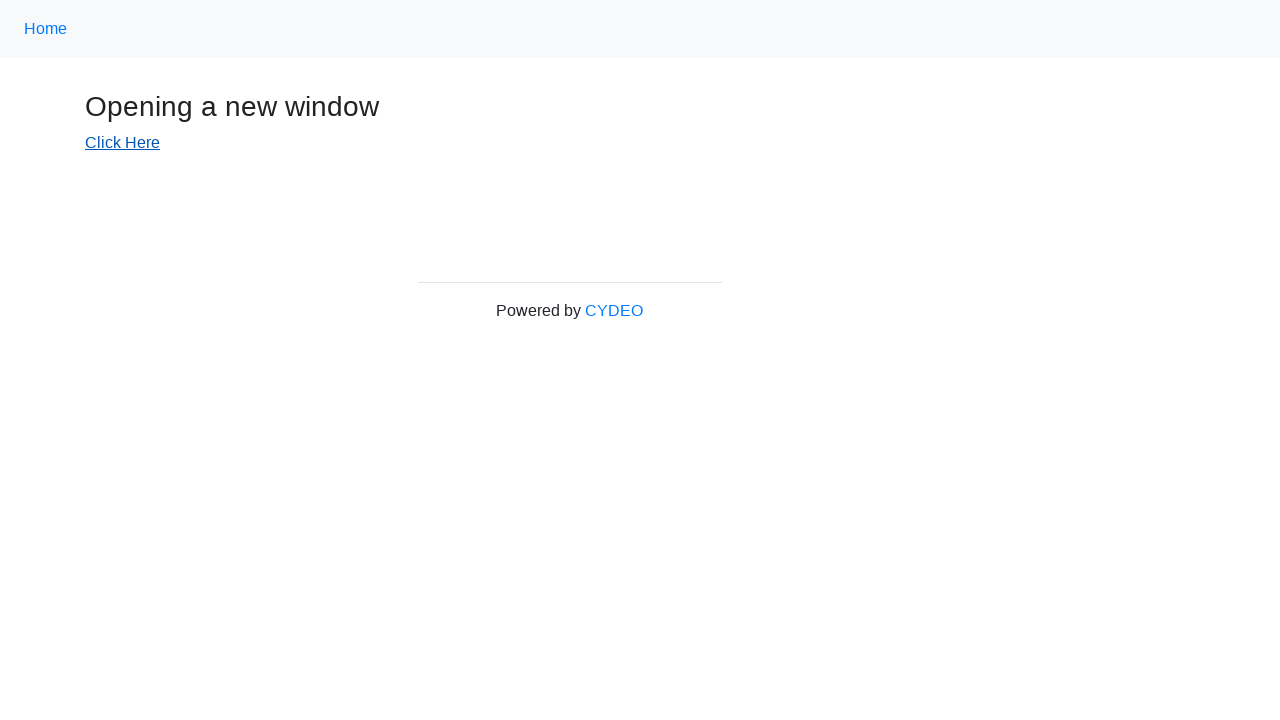